Tests file upload functionality by selecting a file, clicking the submit button, and verifying the upload was successful.

Starting URL: https://the-internet.herokuapp.com/upload

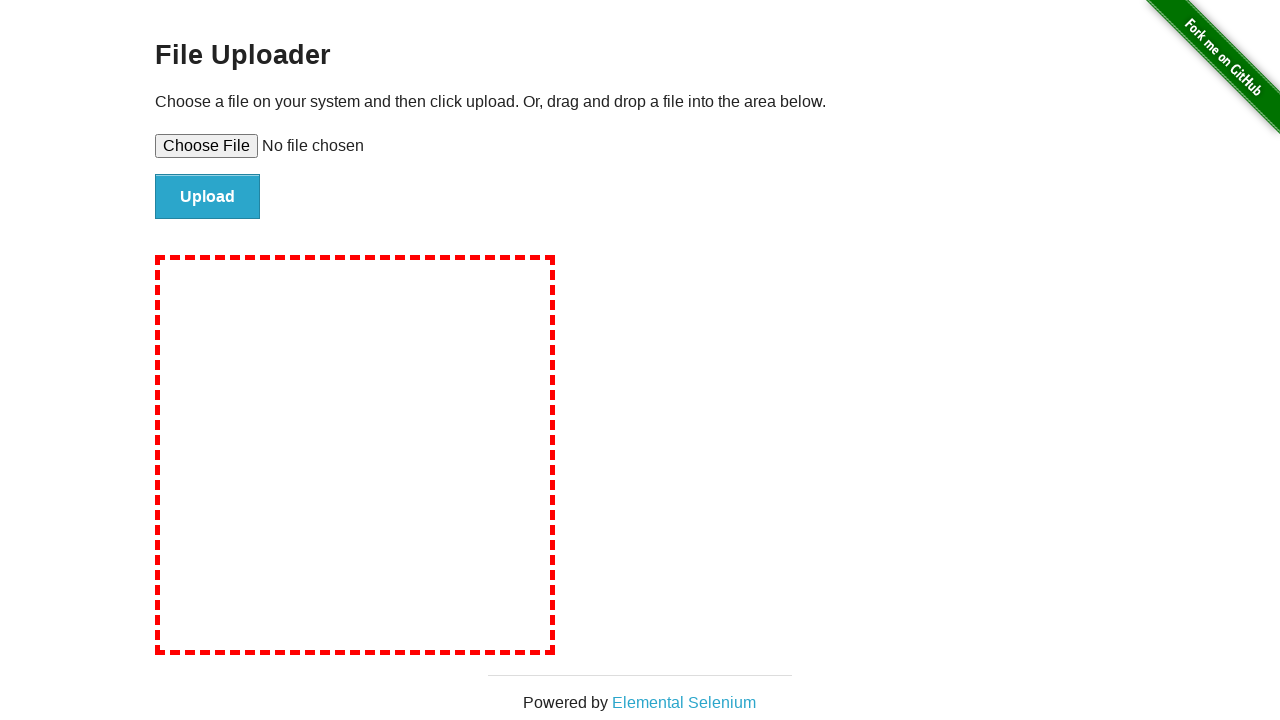

Selected test file for upload via file input element
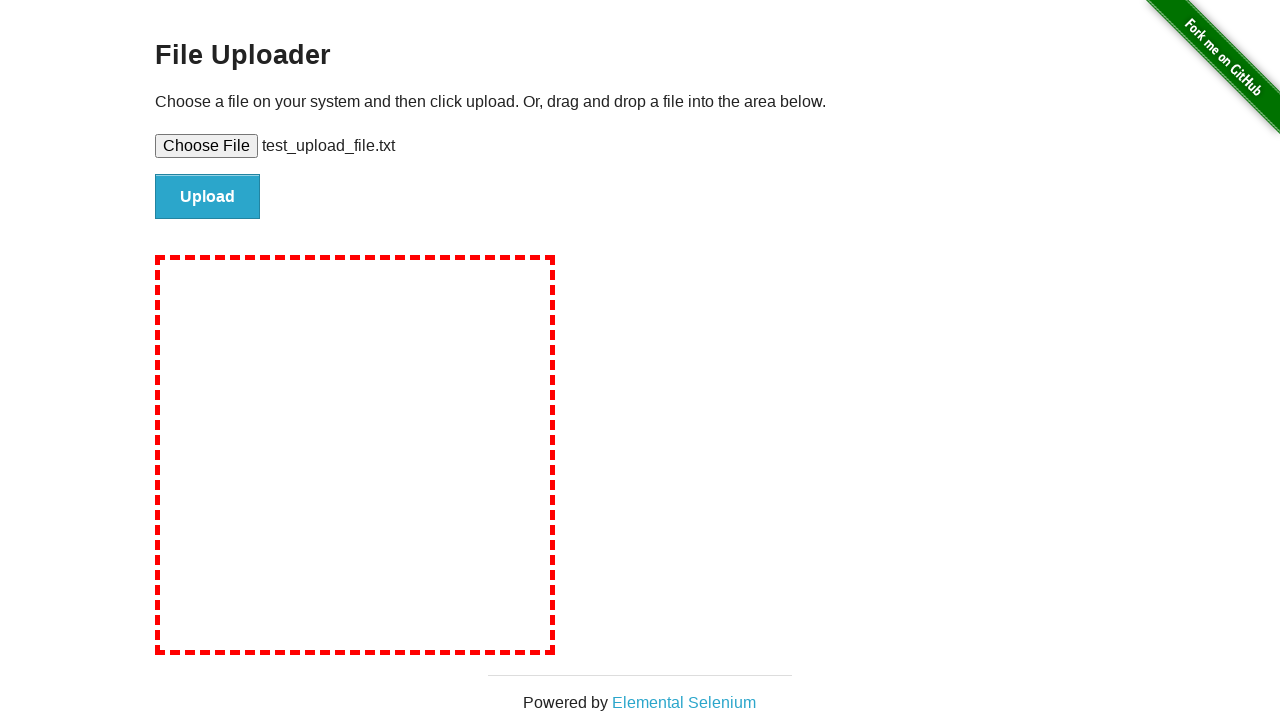

Clicked submit button to upload file at (208, 197) on #file-submit
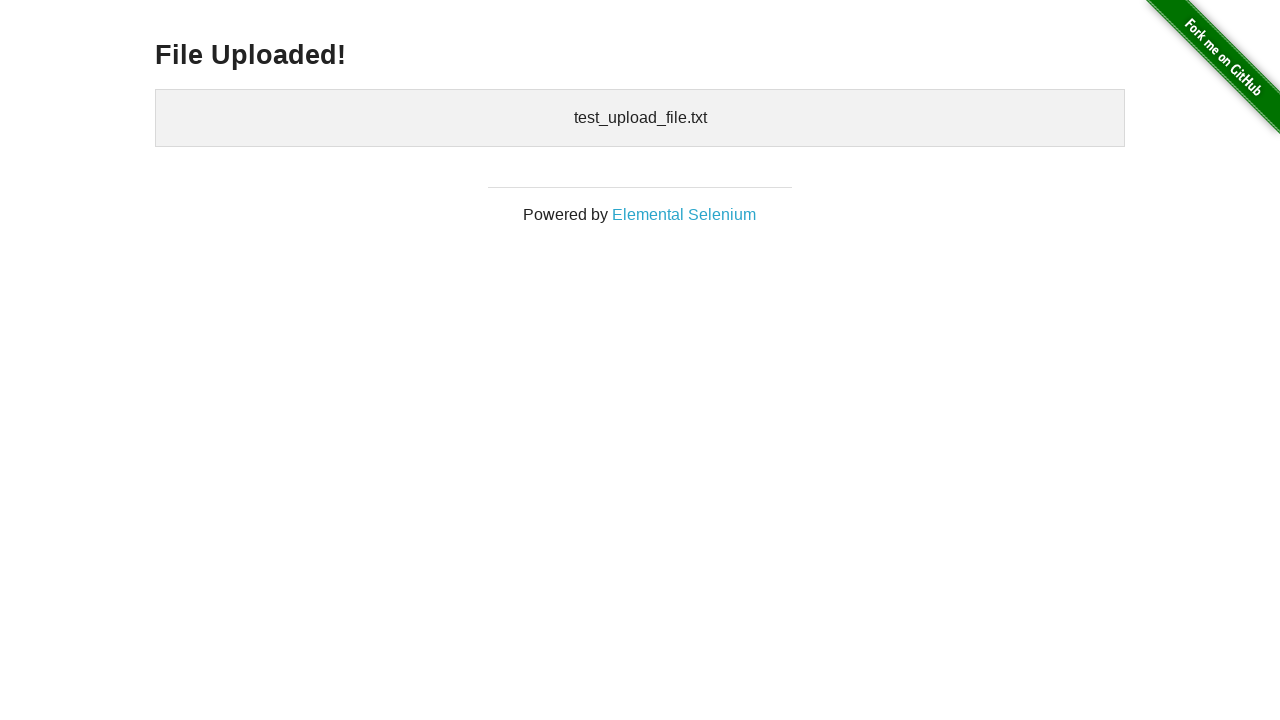

File upload success message appeared
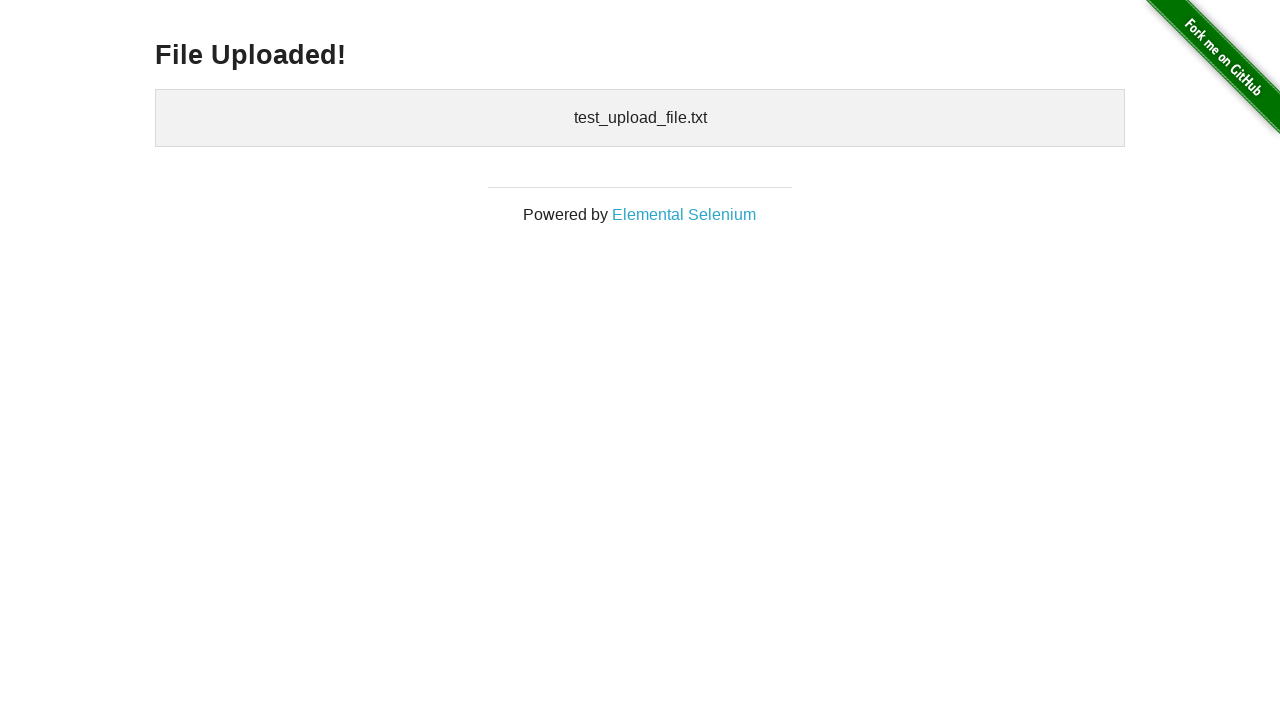

Cleaned up temporary test file
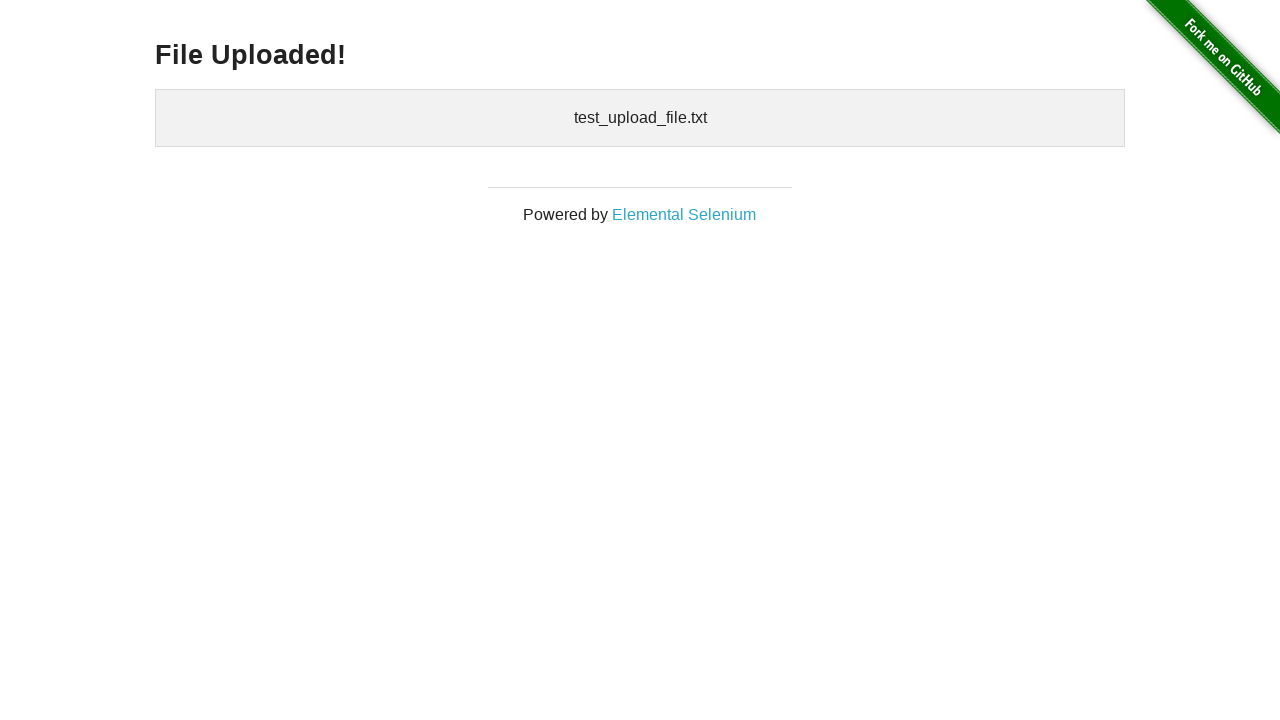

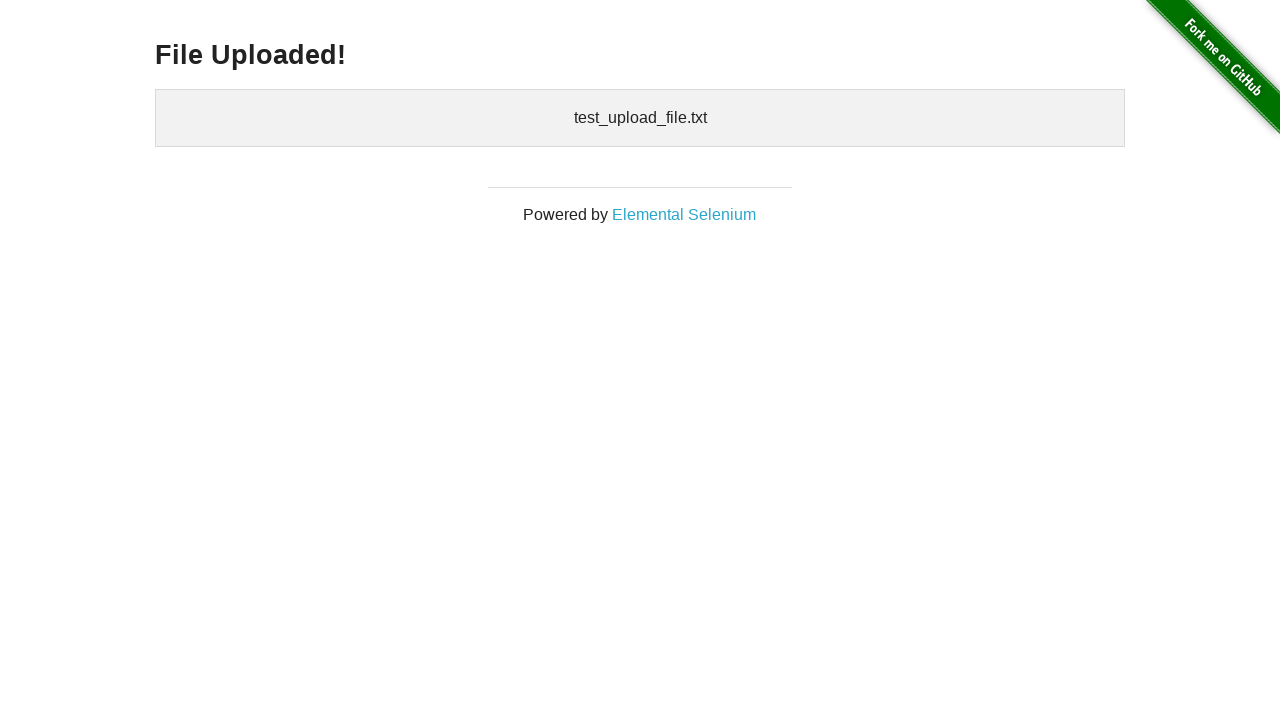